Tests a page with delayed element appearance by clicking a button and verifying that a paragraph element appears with the expected text "Dopiero się pojawiłem!"

Starting URL: https://testeroprogramowania.github.io/selenium/wait2.html

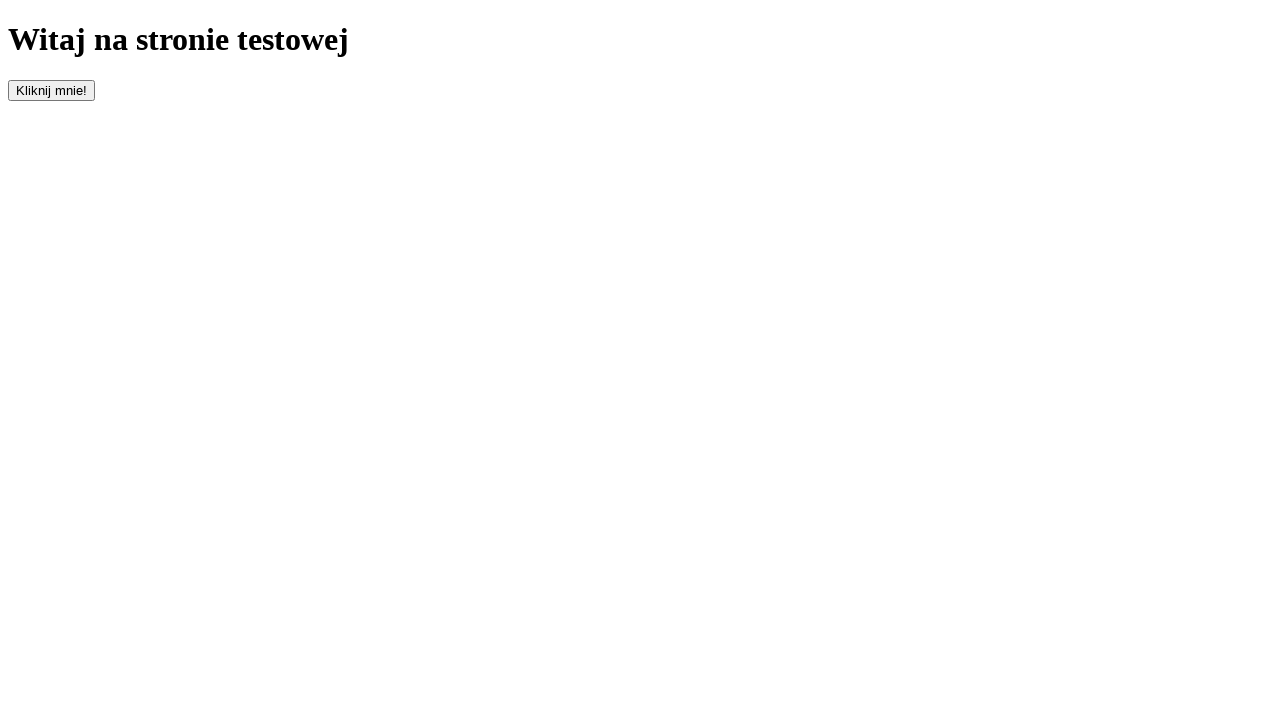

Navigated to the test page with delayed element appearance
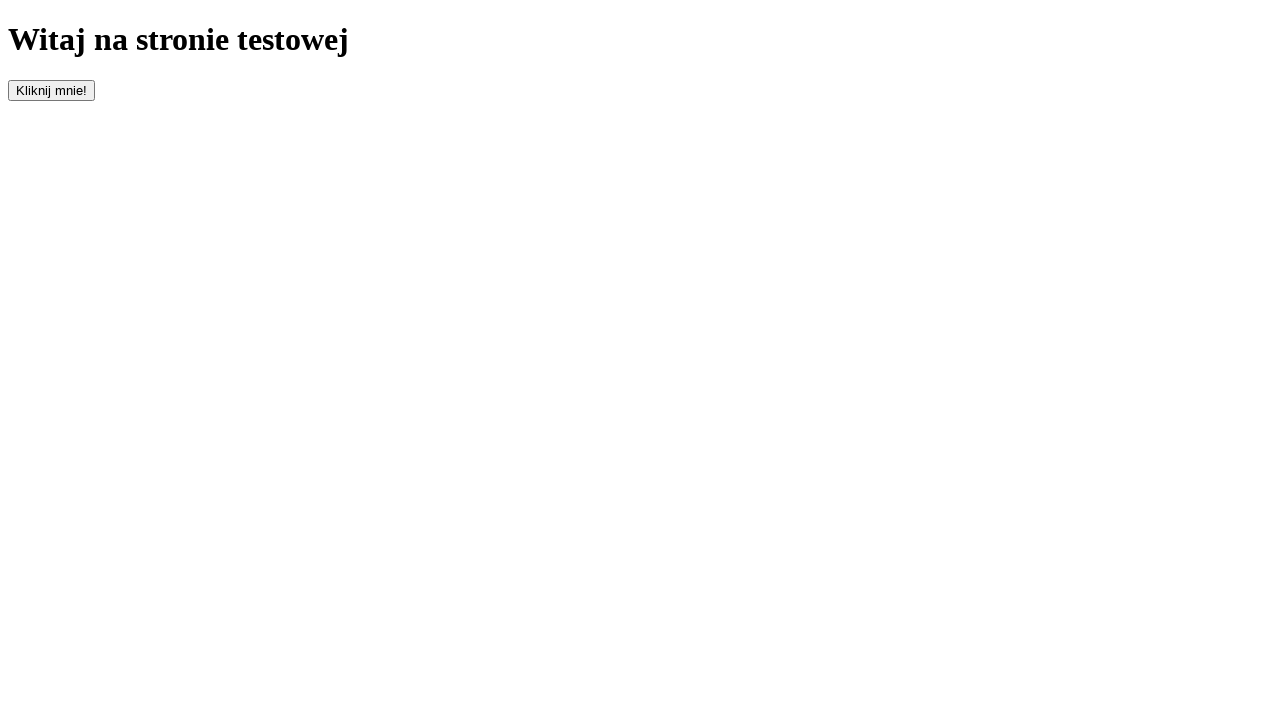

Clicked the button with id 'clickOnMe' to trigger element appearance at (52, 90) on #clickOnMe
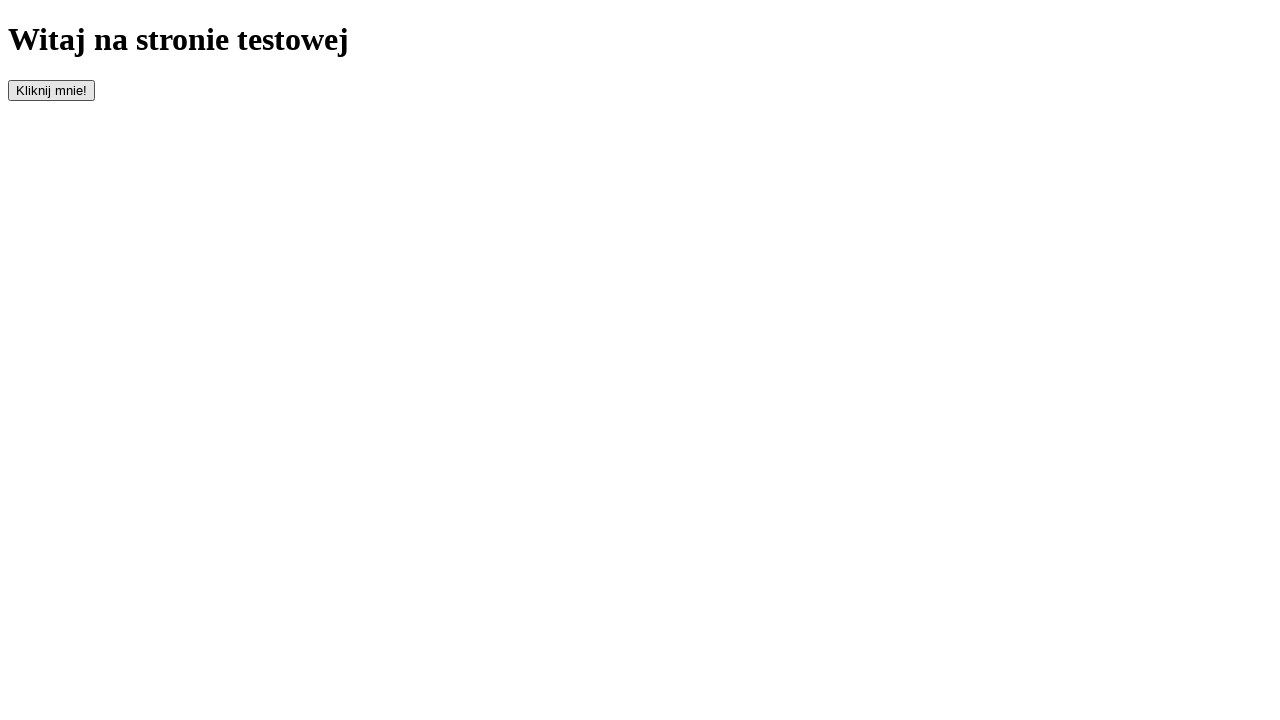

Waited for paragraph element to appear
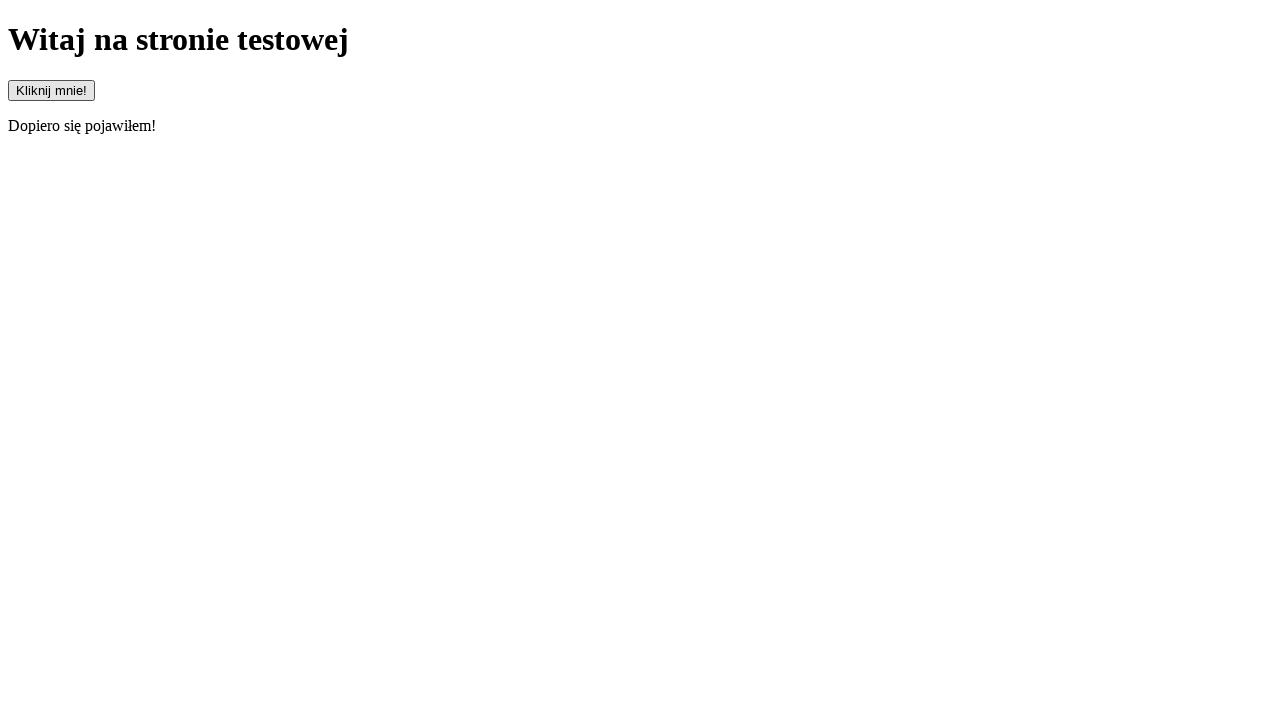

Located the paragraph element
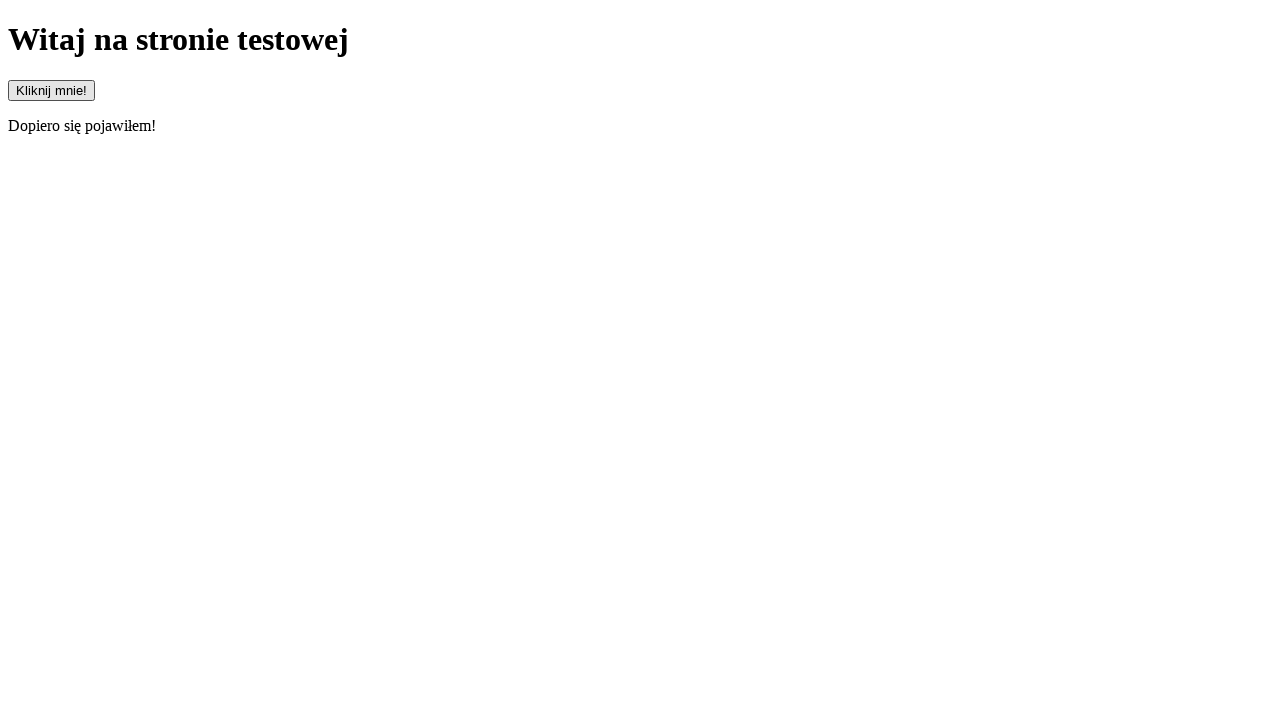

Verified that paragraph element is visible
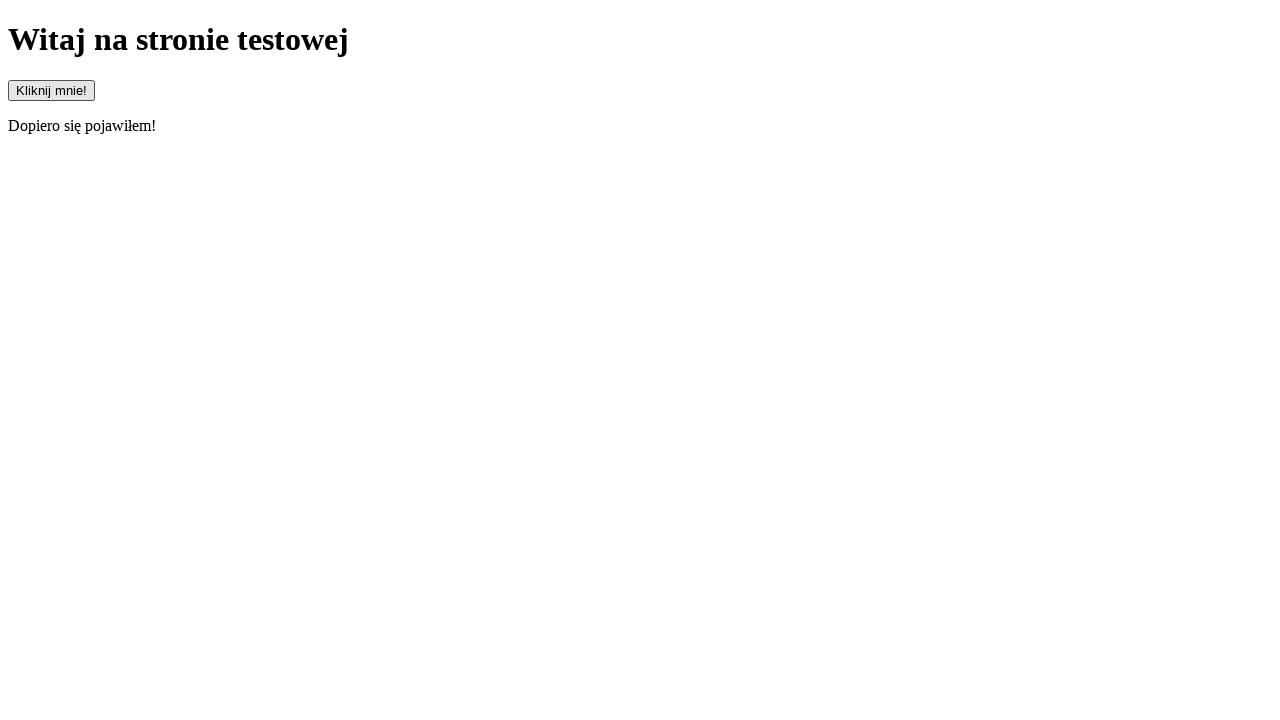

Verified that paragraph text starts with 'Dopiero'
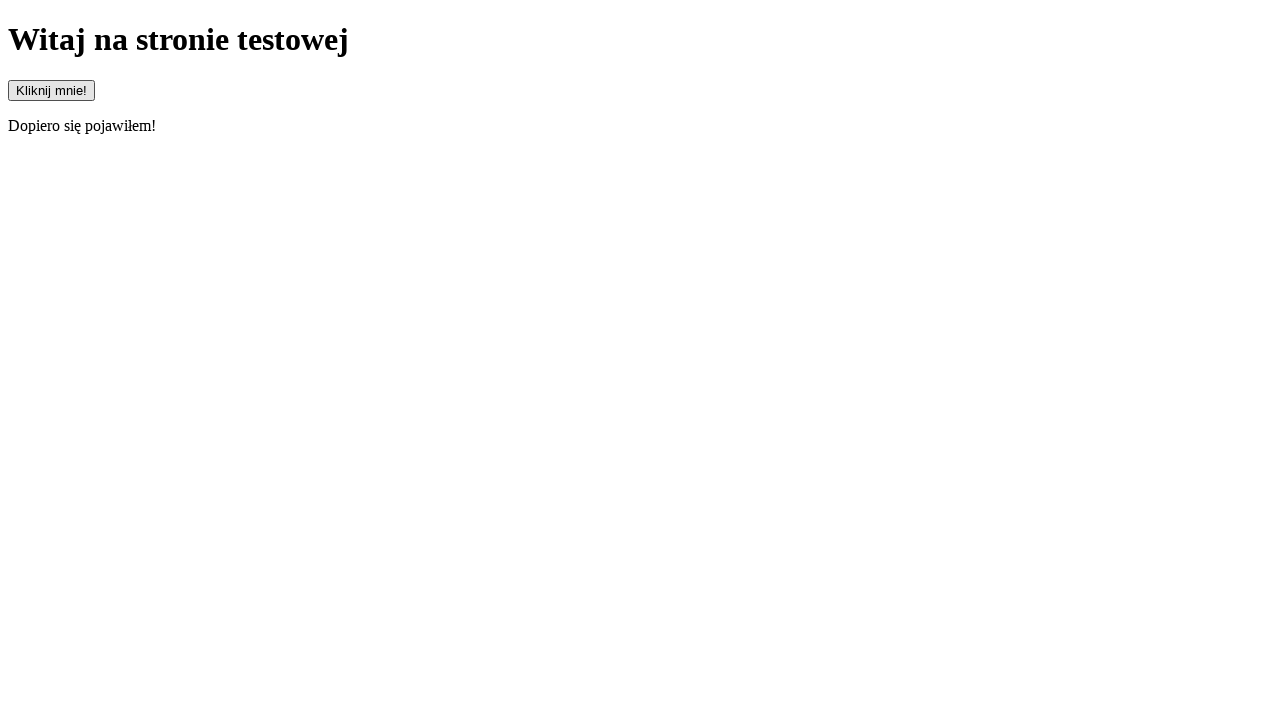

Verified that paragraph text does not start with 'Pojawiłem'
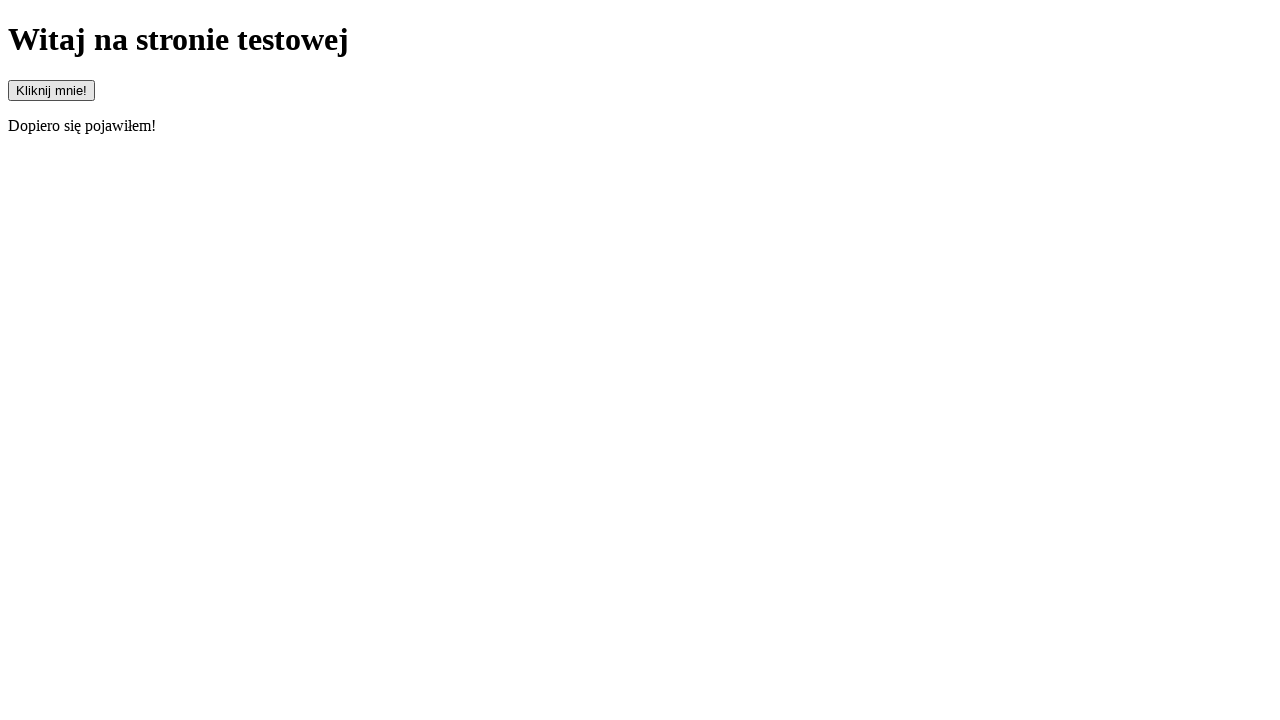

Verified that paragraph text equals 'Dopiero się pojawiłem!'
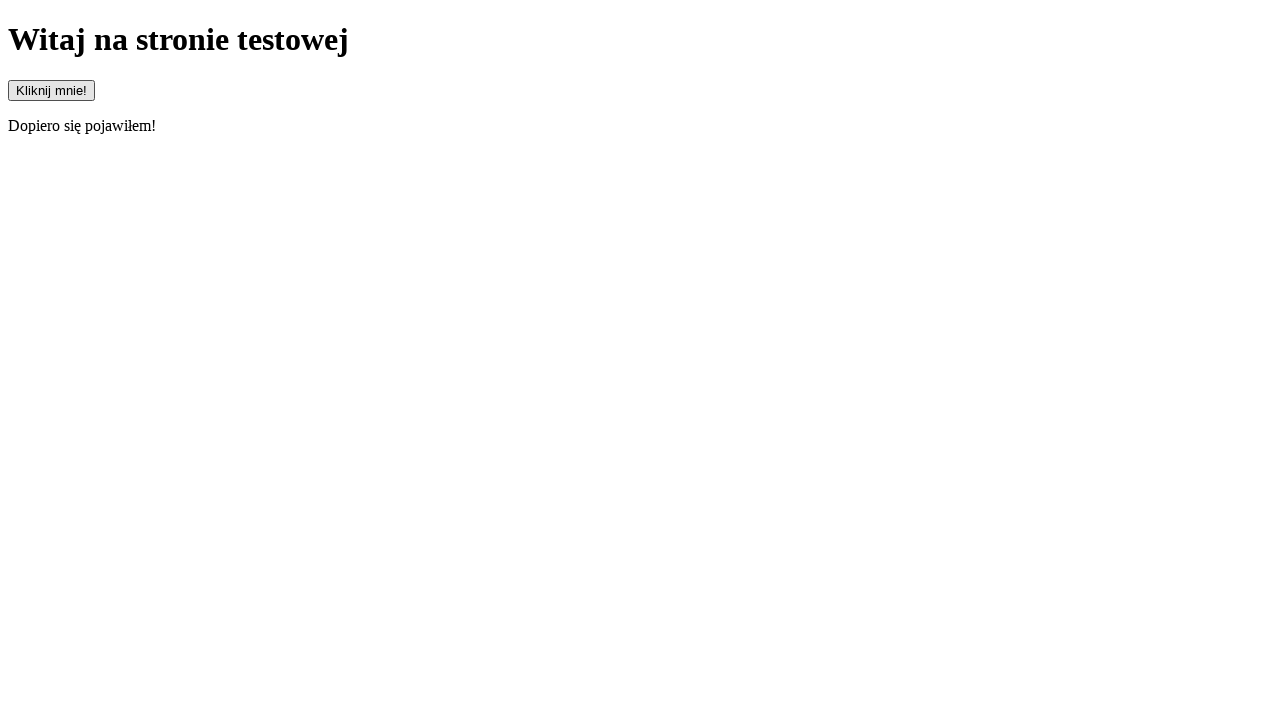

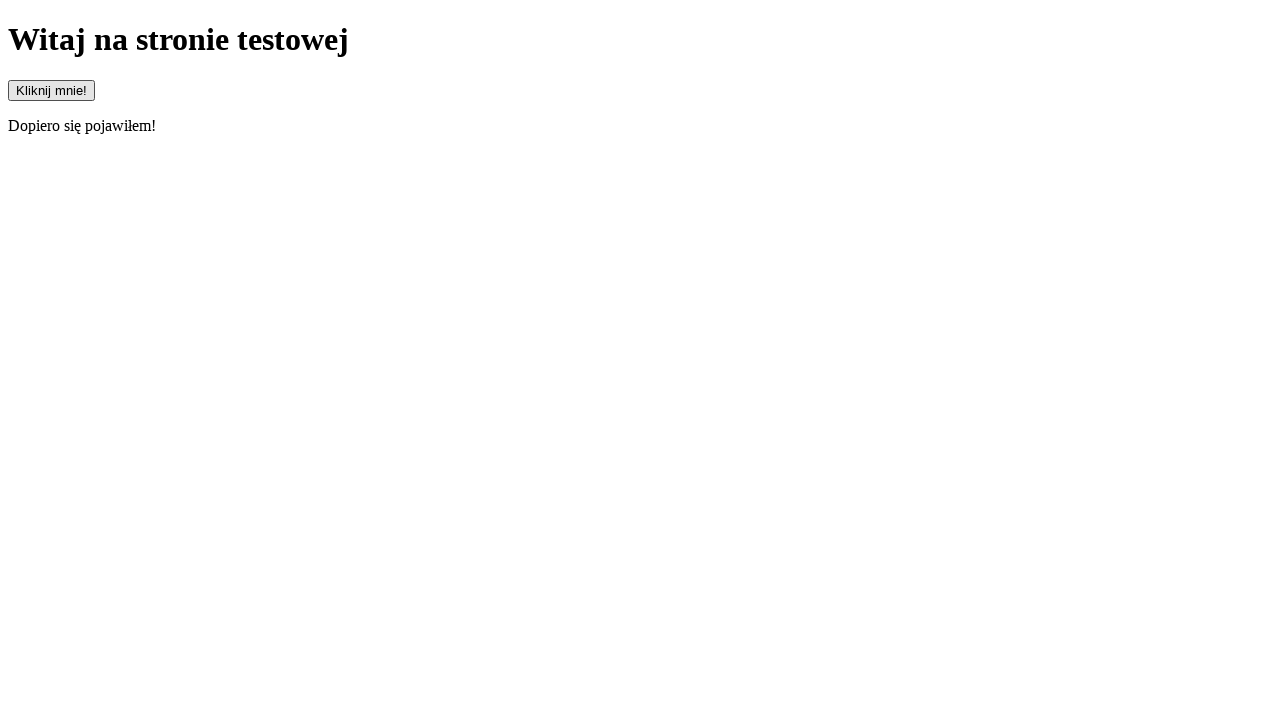